Navigates to the Samsung Galaxy S6 product page and verifies the product title is displayed correctly

Starting URL: https://demoblaze.com/index.html

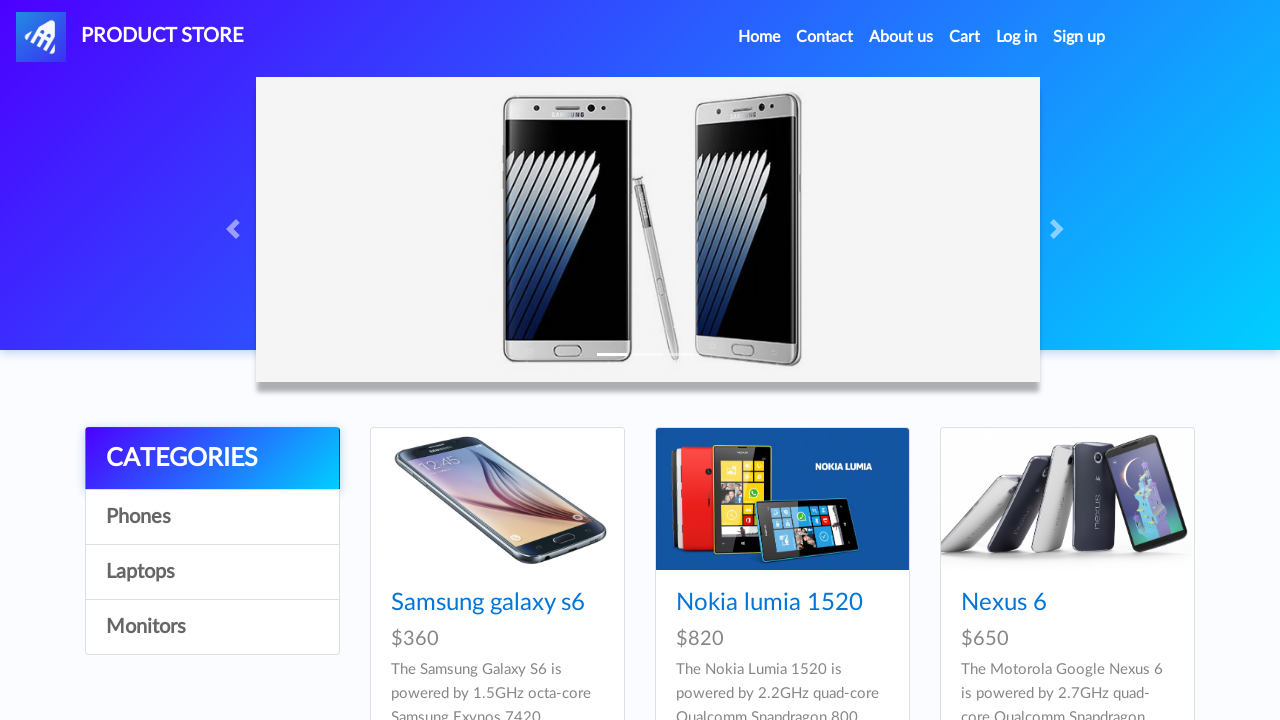

Clicked on Samsung Galaxy S6 product link at (488, 603) on xpath=//a[text()="Samsung galaxy s6"]
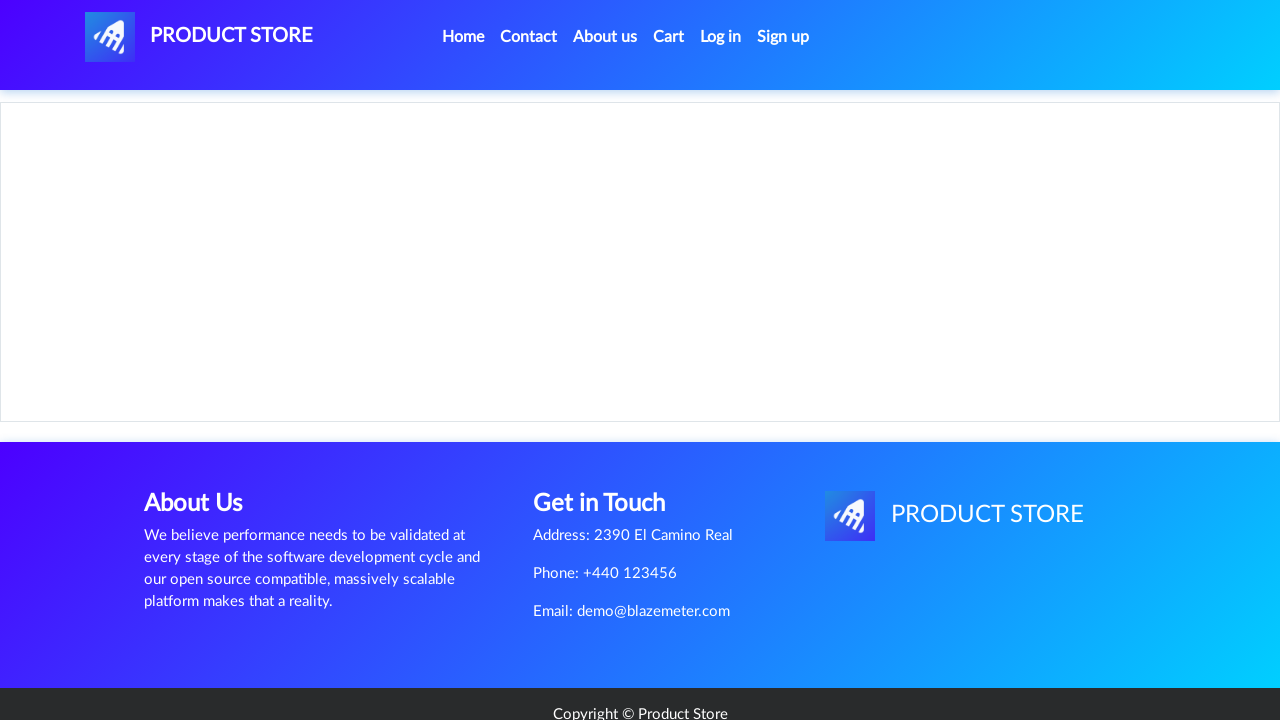

Waited for product title heading to load
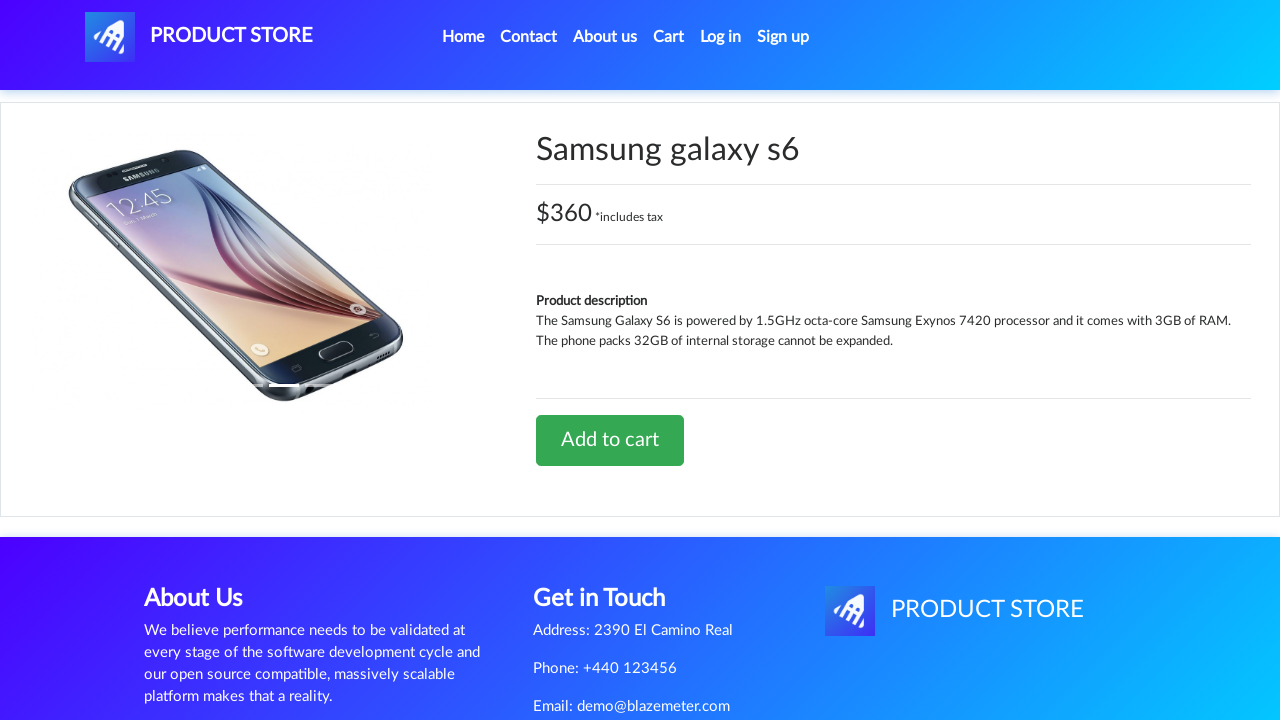

Located product title element
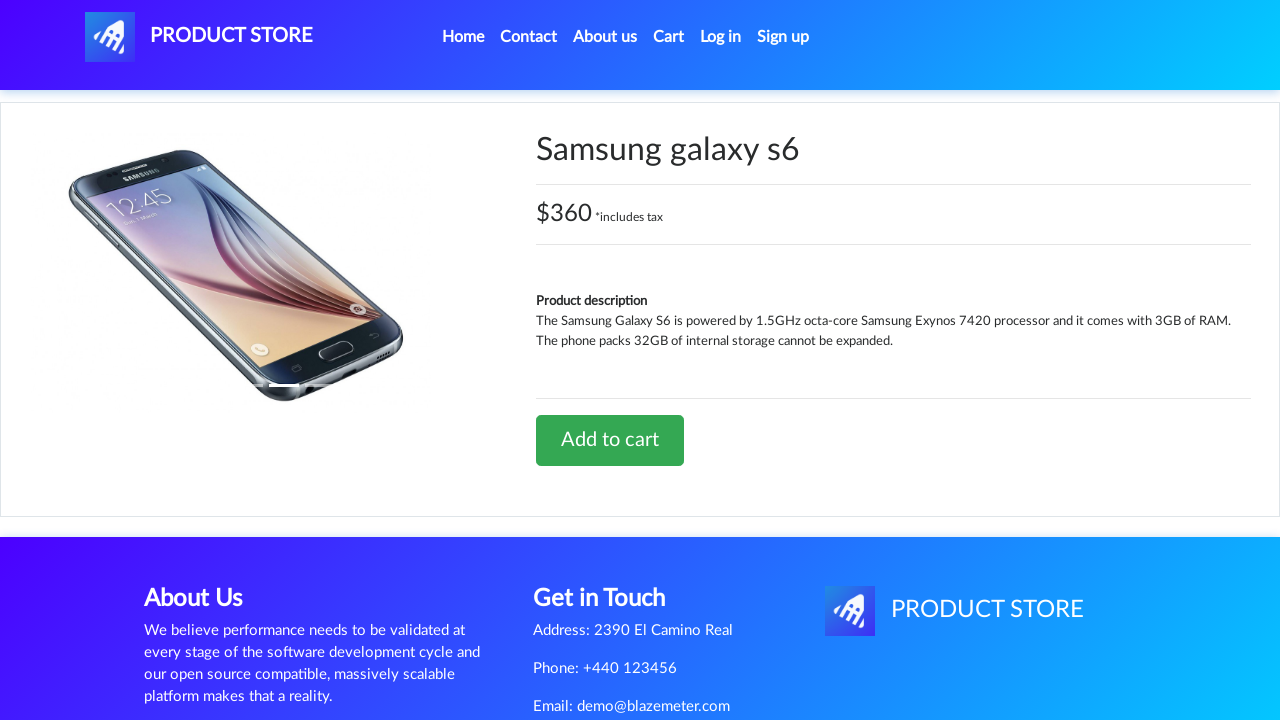

Verified product title is 'Samsung galaxy s6'
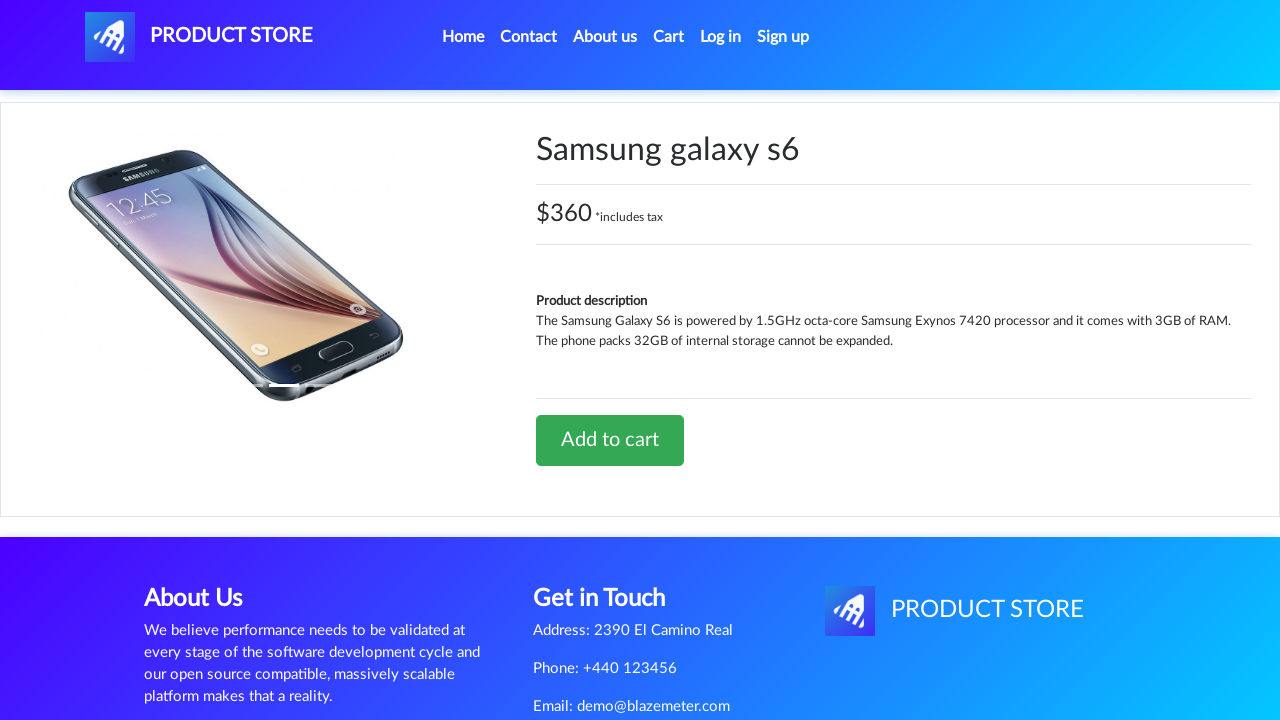

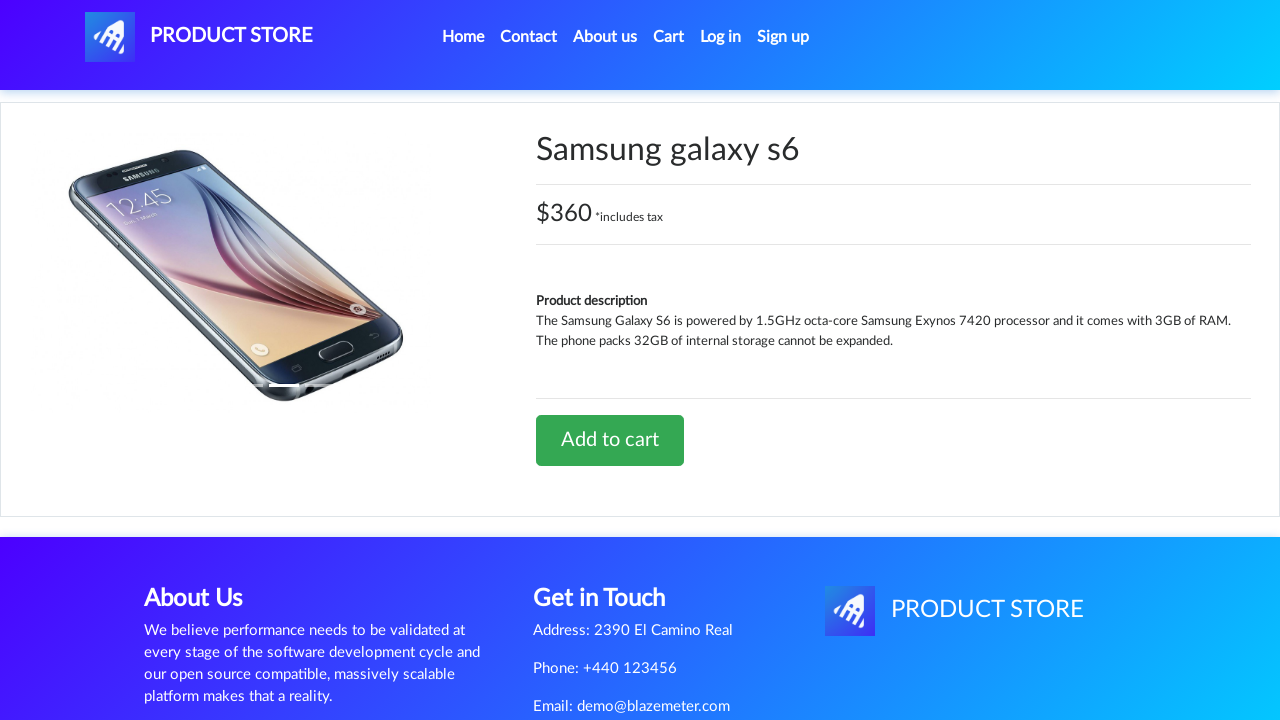